Tests the Add/Remove Elements functionality by clicking the Add Element button, verifying the Delete button appears, clicking Delete, and verifying the page header is still visible.

Starting URL: https://the-internet.herokuapp.com/add_remove_elements/

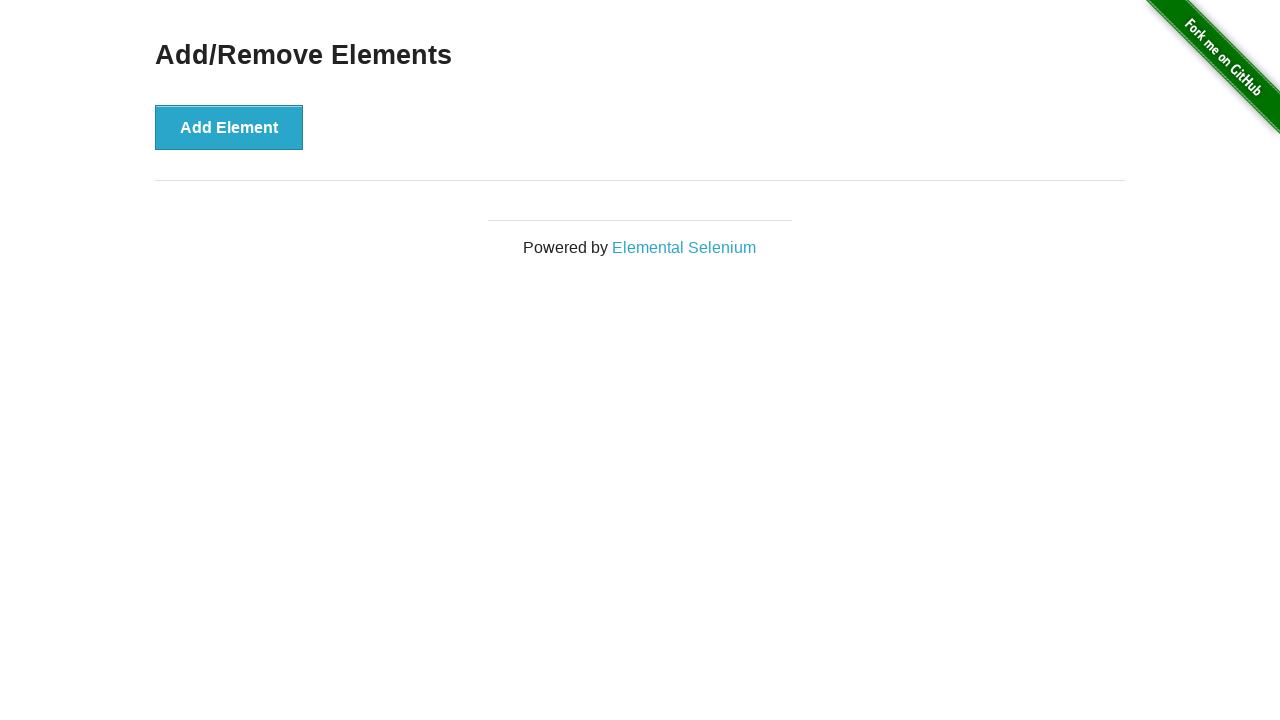

Clicked Add Element button at (229, 127) on button[onclick='addElement()']
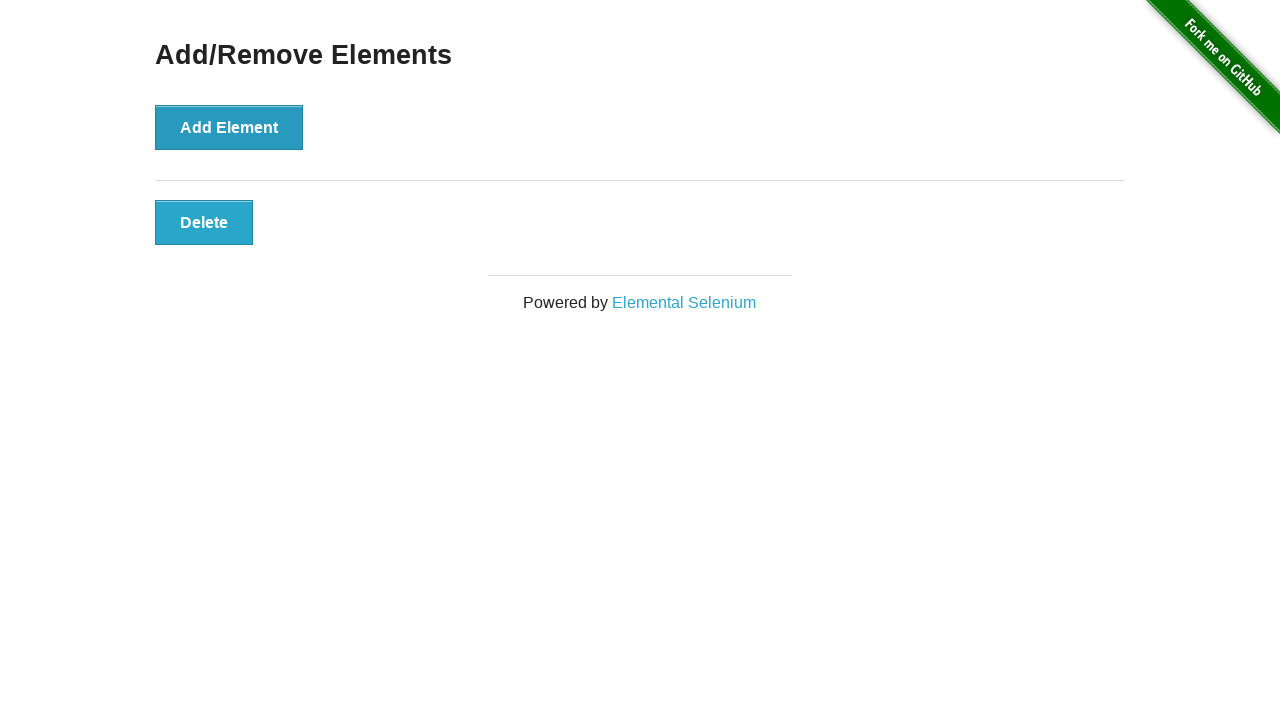

Delete button appeared and became visible
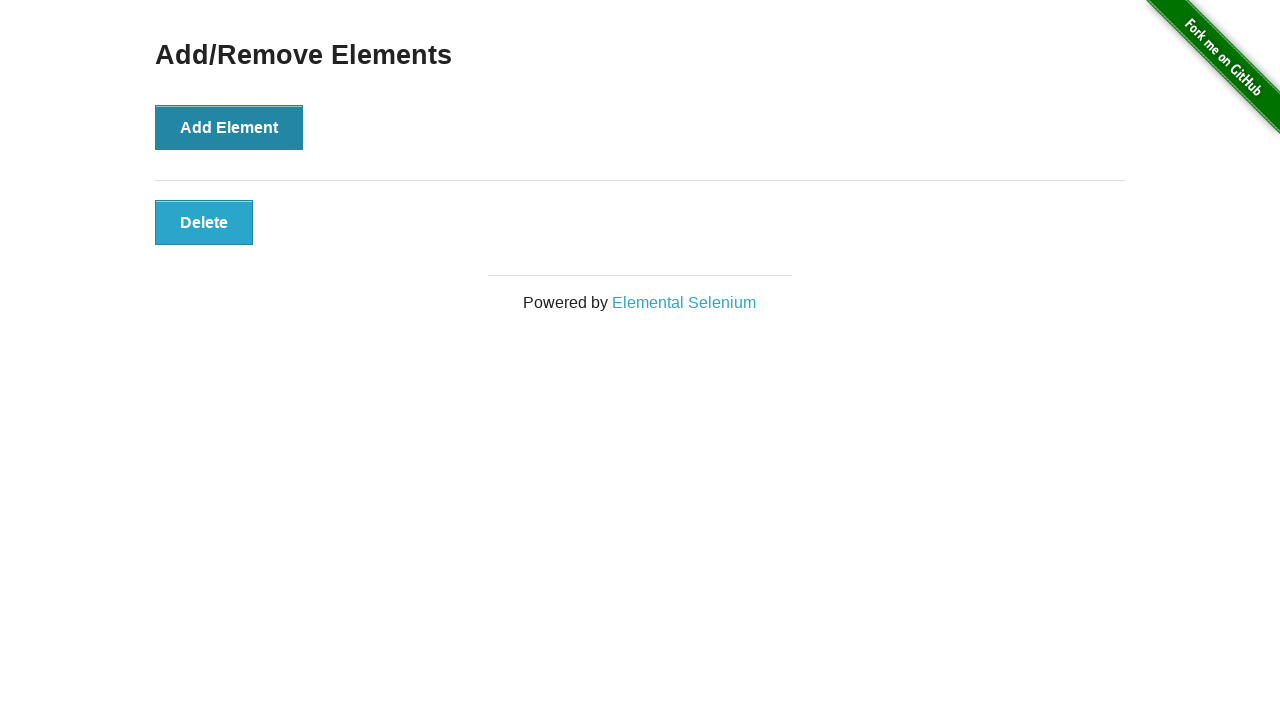

Clicked Delete button to remove the element at (204, 222) on button[onclick='deleteElement()']
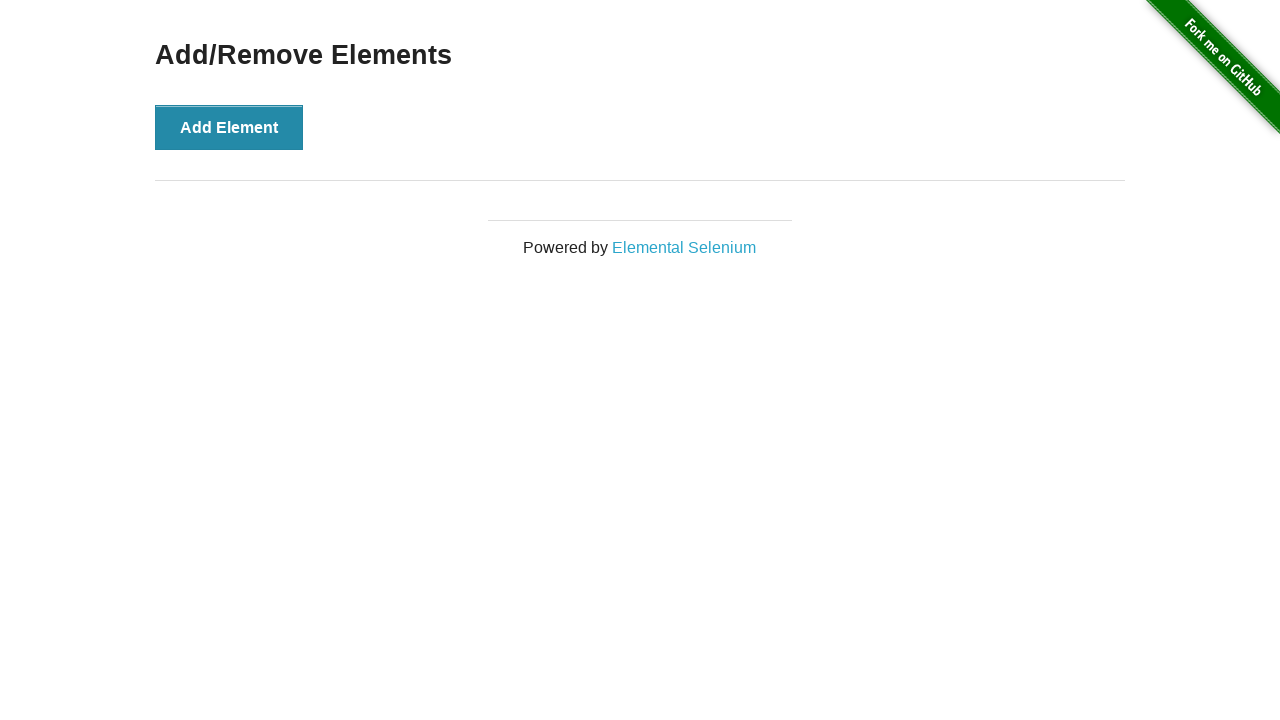

Verified 'Add/Remove Elements' heading is still visible
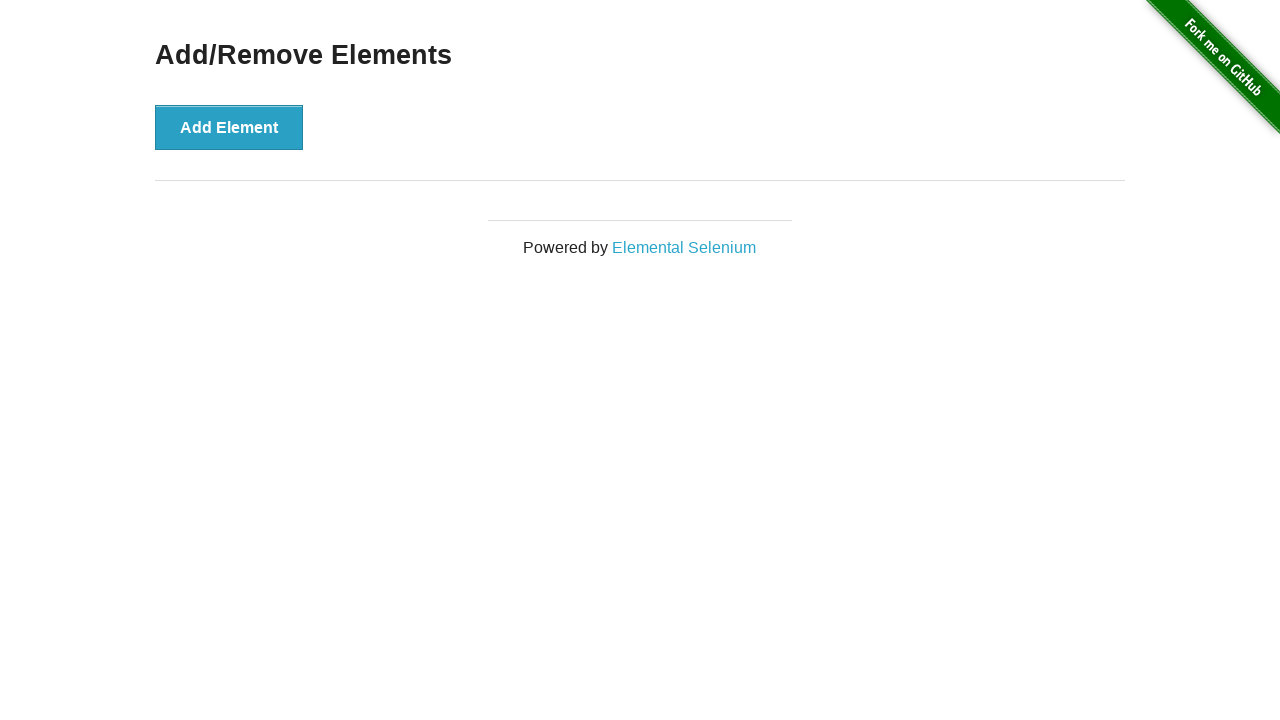

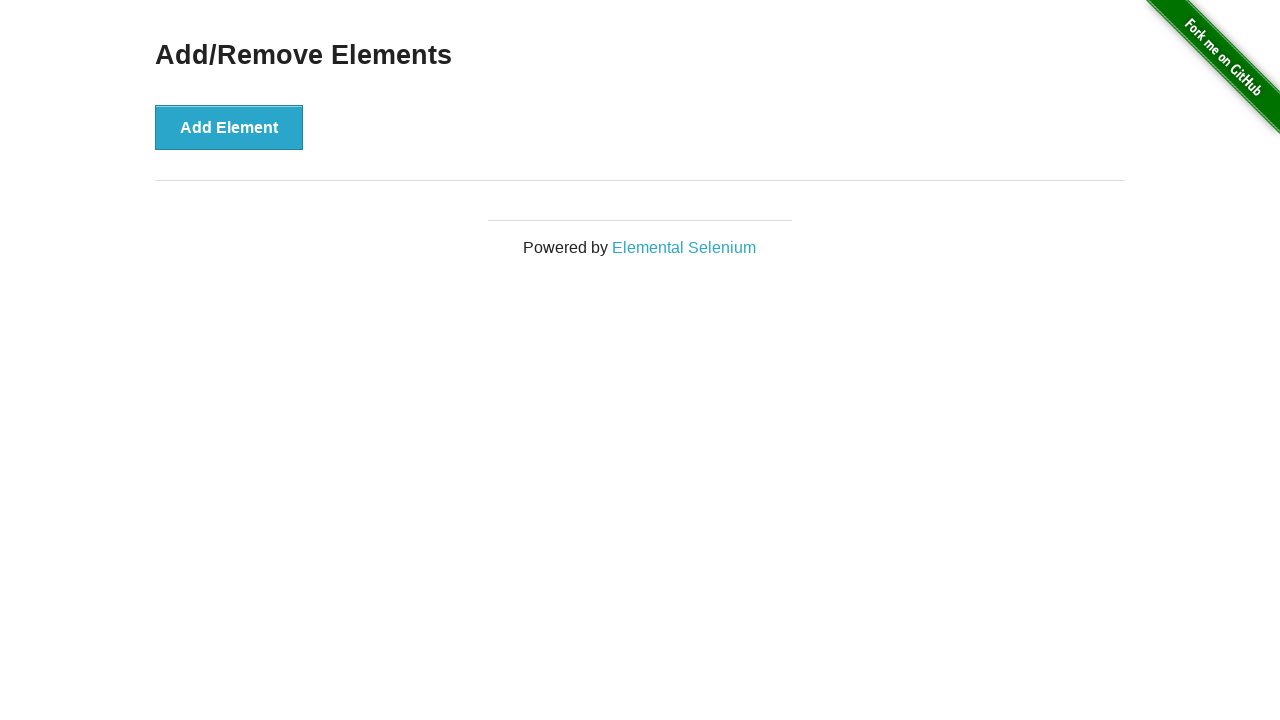